Tests that entering correct number with additional characters does not allow proceeding

Starting URL: https://b2c.pampadu.ru/index.html#49a973bd-2d7c-4b9b-9c28-d986d7757983

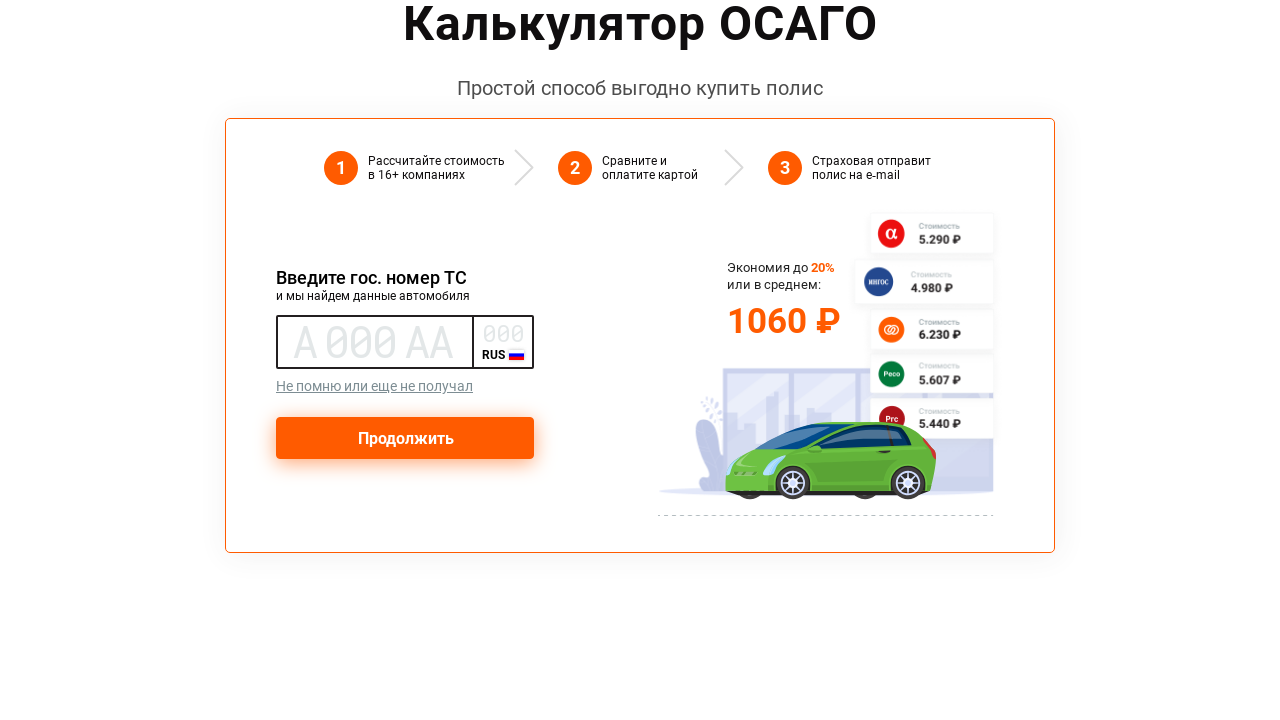

Navigated to test page
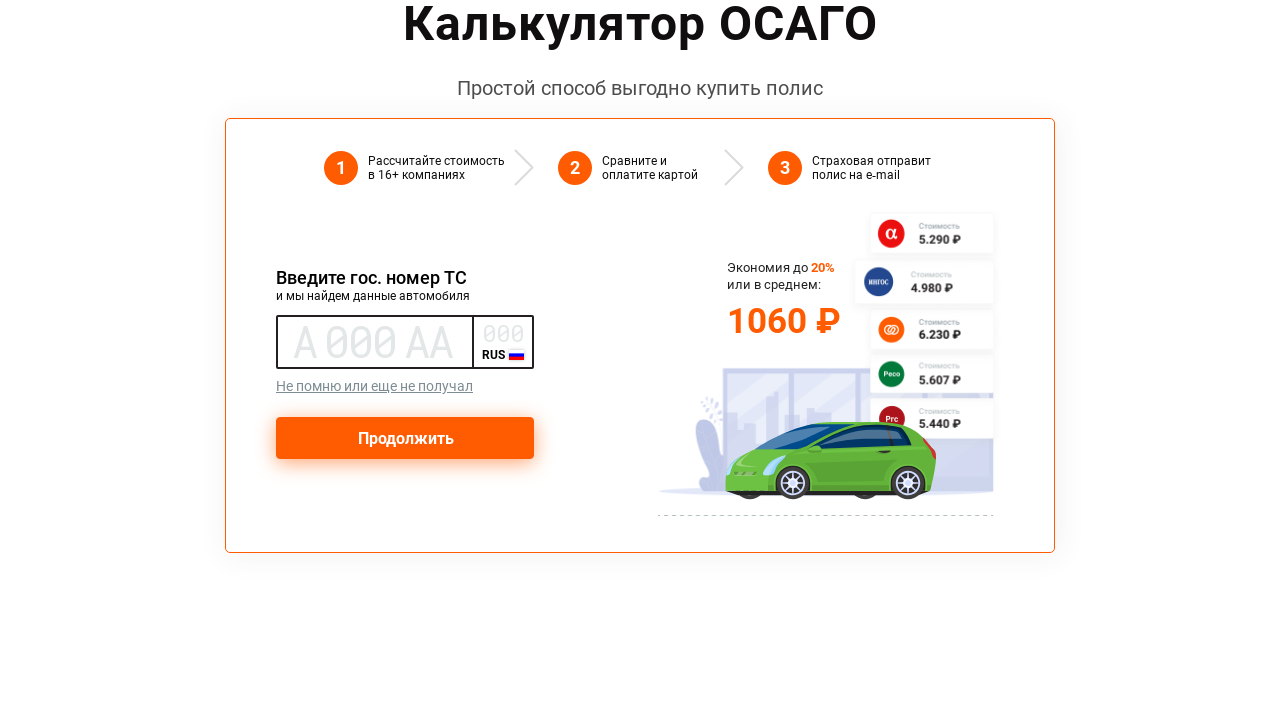

Filled input field with correct number and additional characters '0х' on //*[@id="app"]/div/div/div[2]/div/div[3]/div/div[1]/div/div/div[1]/input
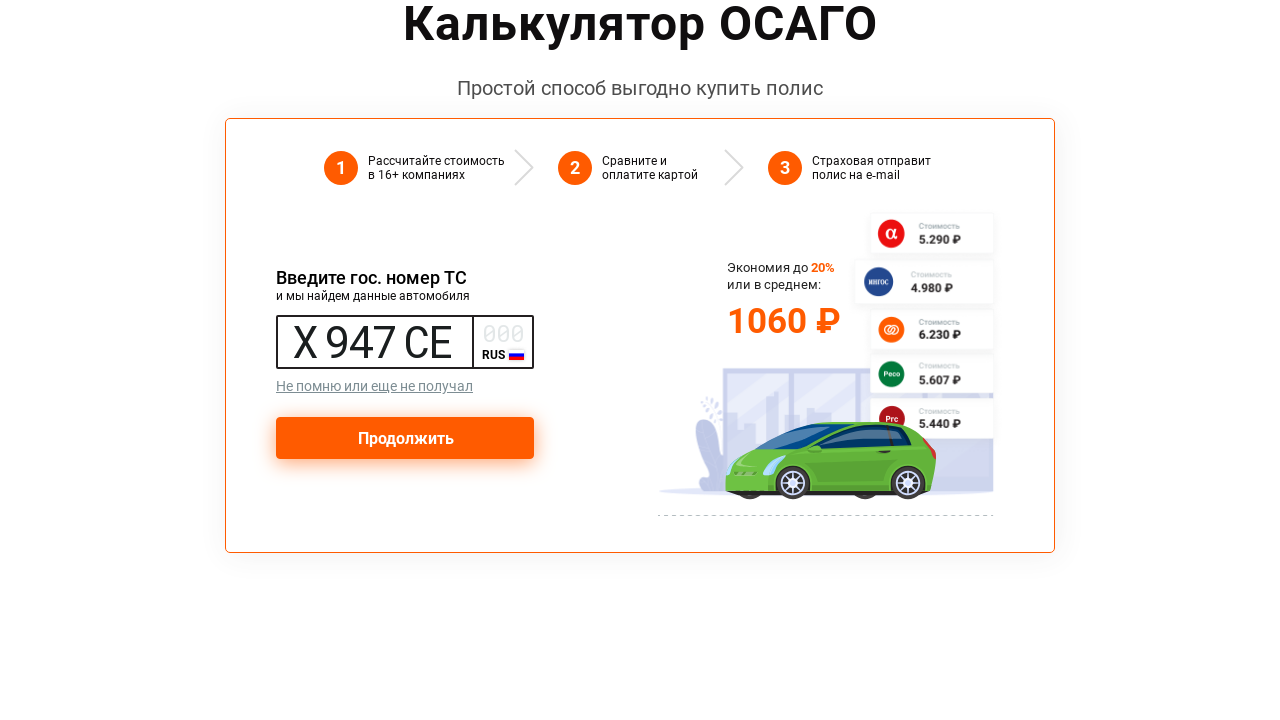

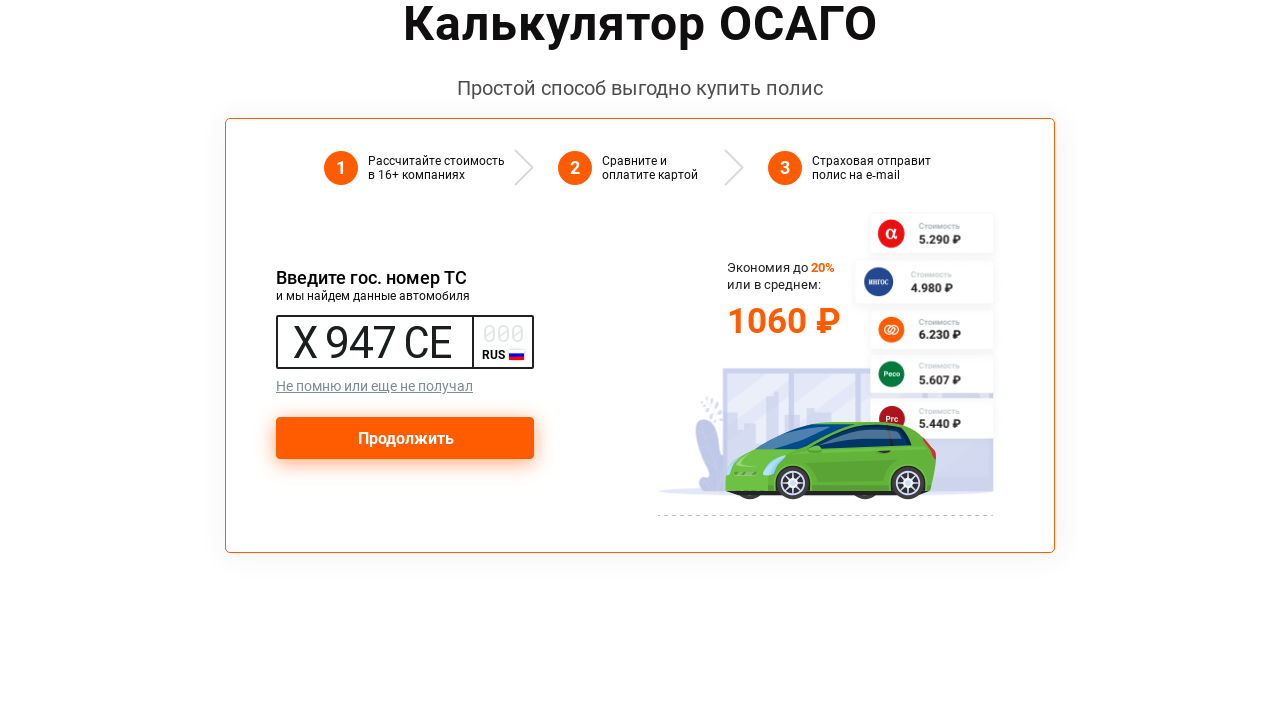